Tests window handling by clicking a button that may trigger window-related functionality

Starting URL: https://www.leafground.com/window.xhtml

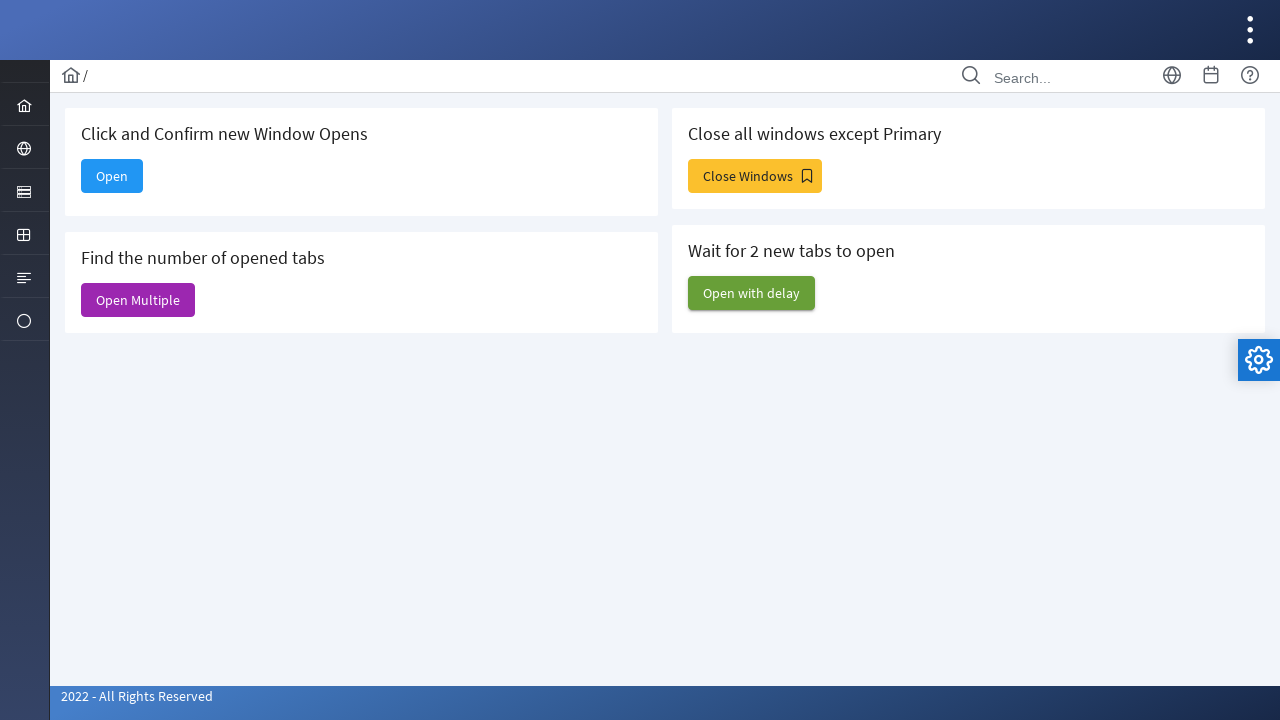

Clicked the fourth button in the window handling examples at (752, 293) on (//div[@class='card']//button)[4]
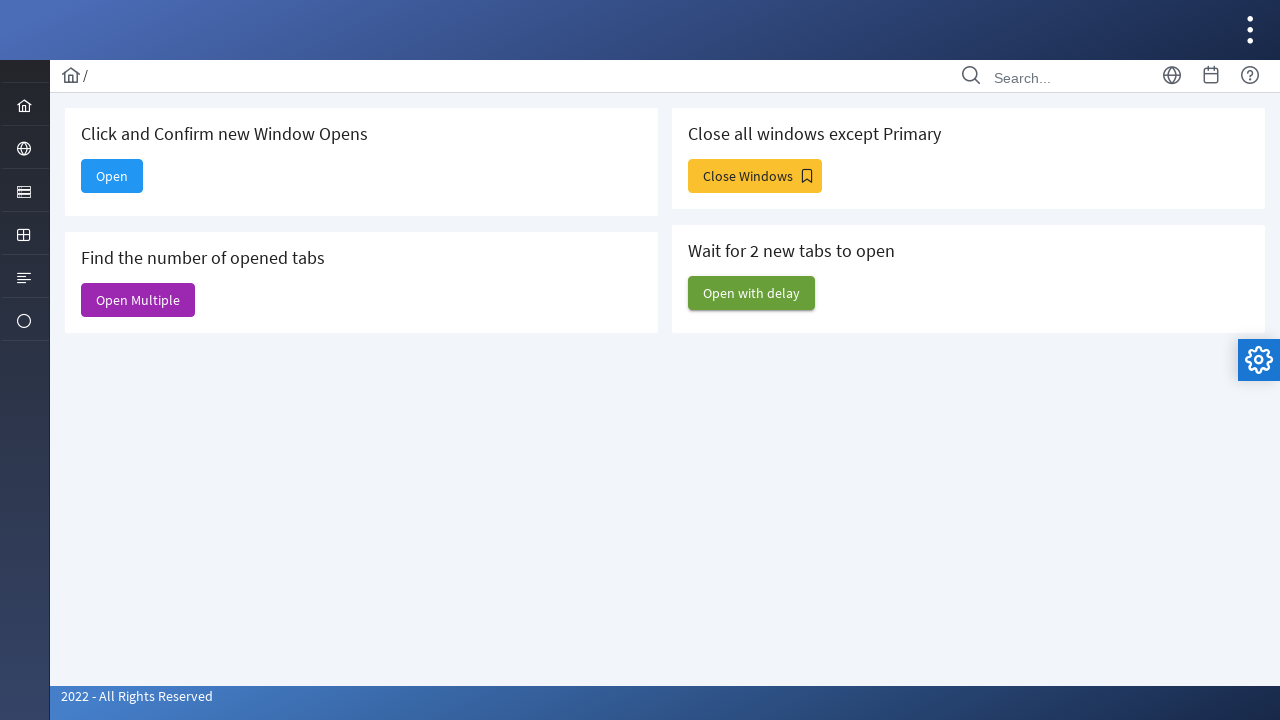

Waited 1000ms for potential window action to complete
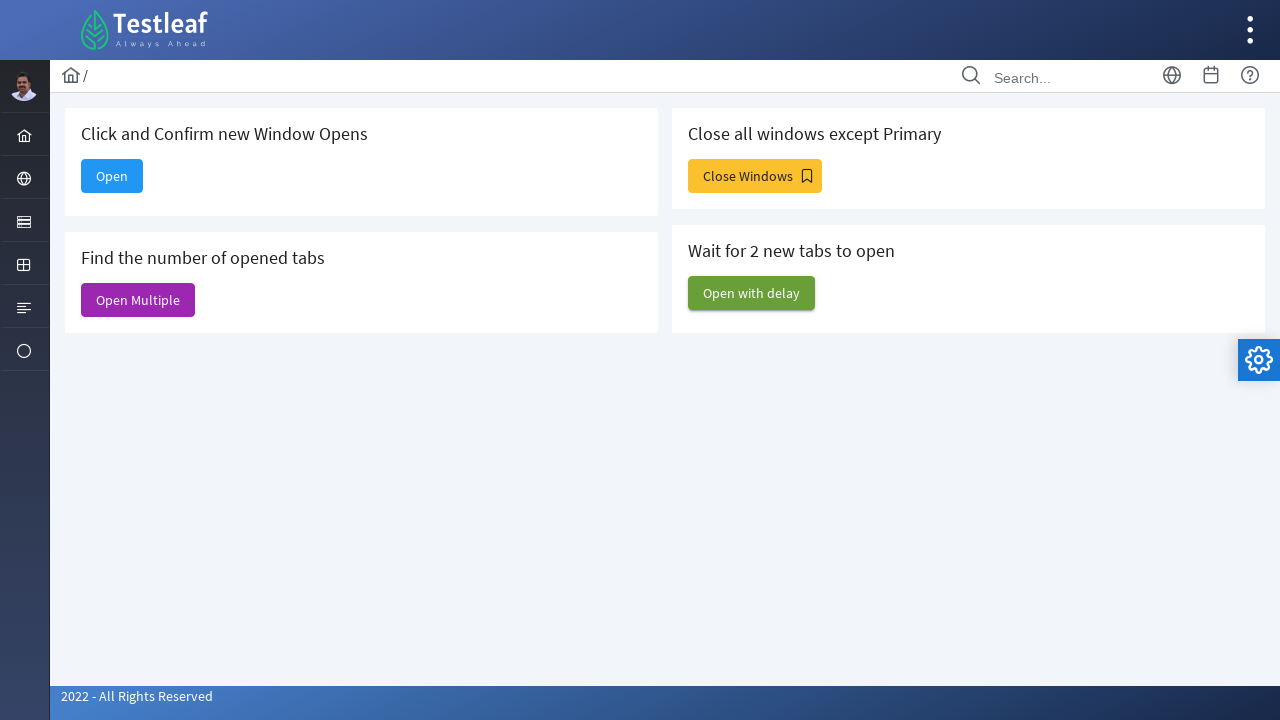

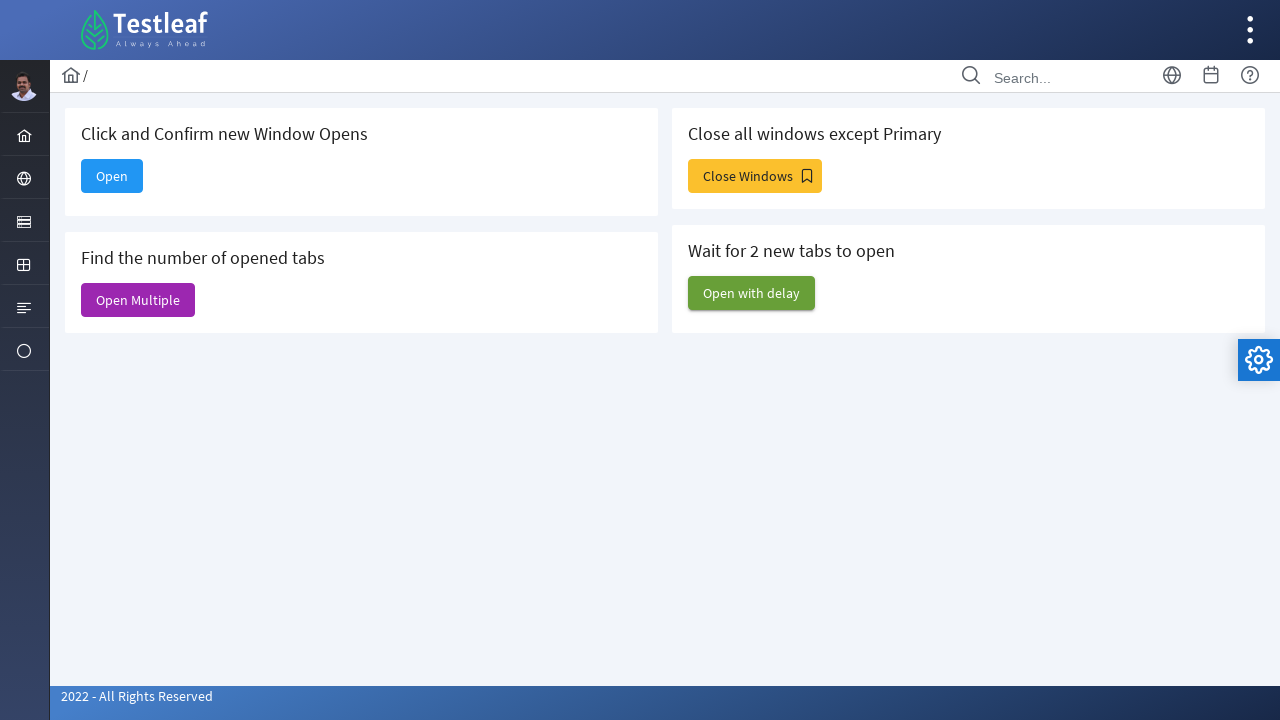